Tests setting browser window to fullscreen mode

Starting URL: https://devqa.io/

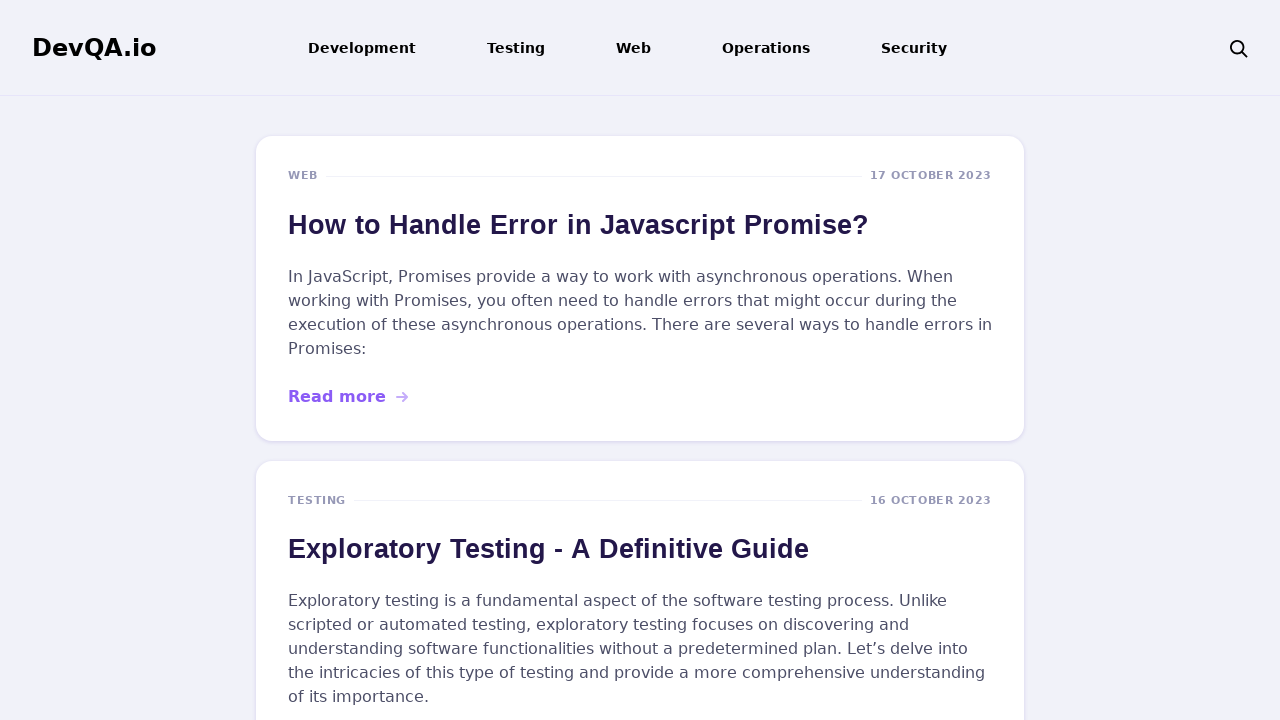

Navigated to https://devqa.io/
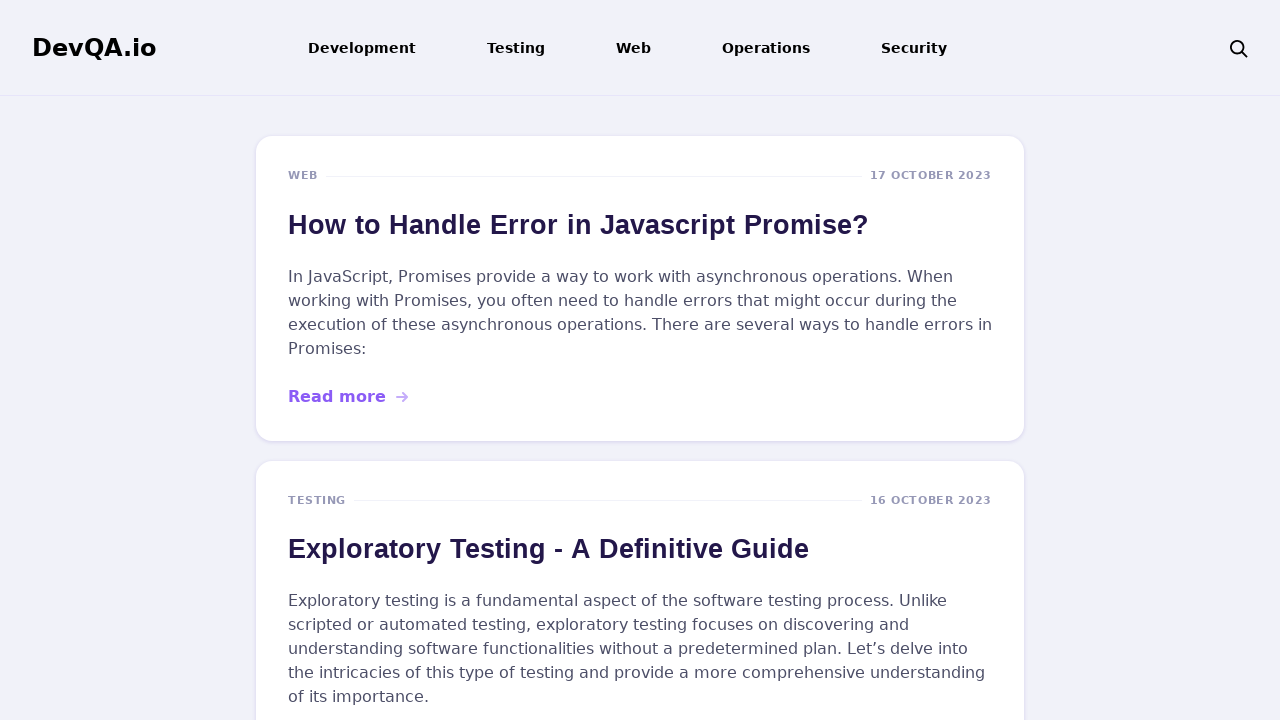

Set viewport size to 1920x1080 to simulate fullscreen mode
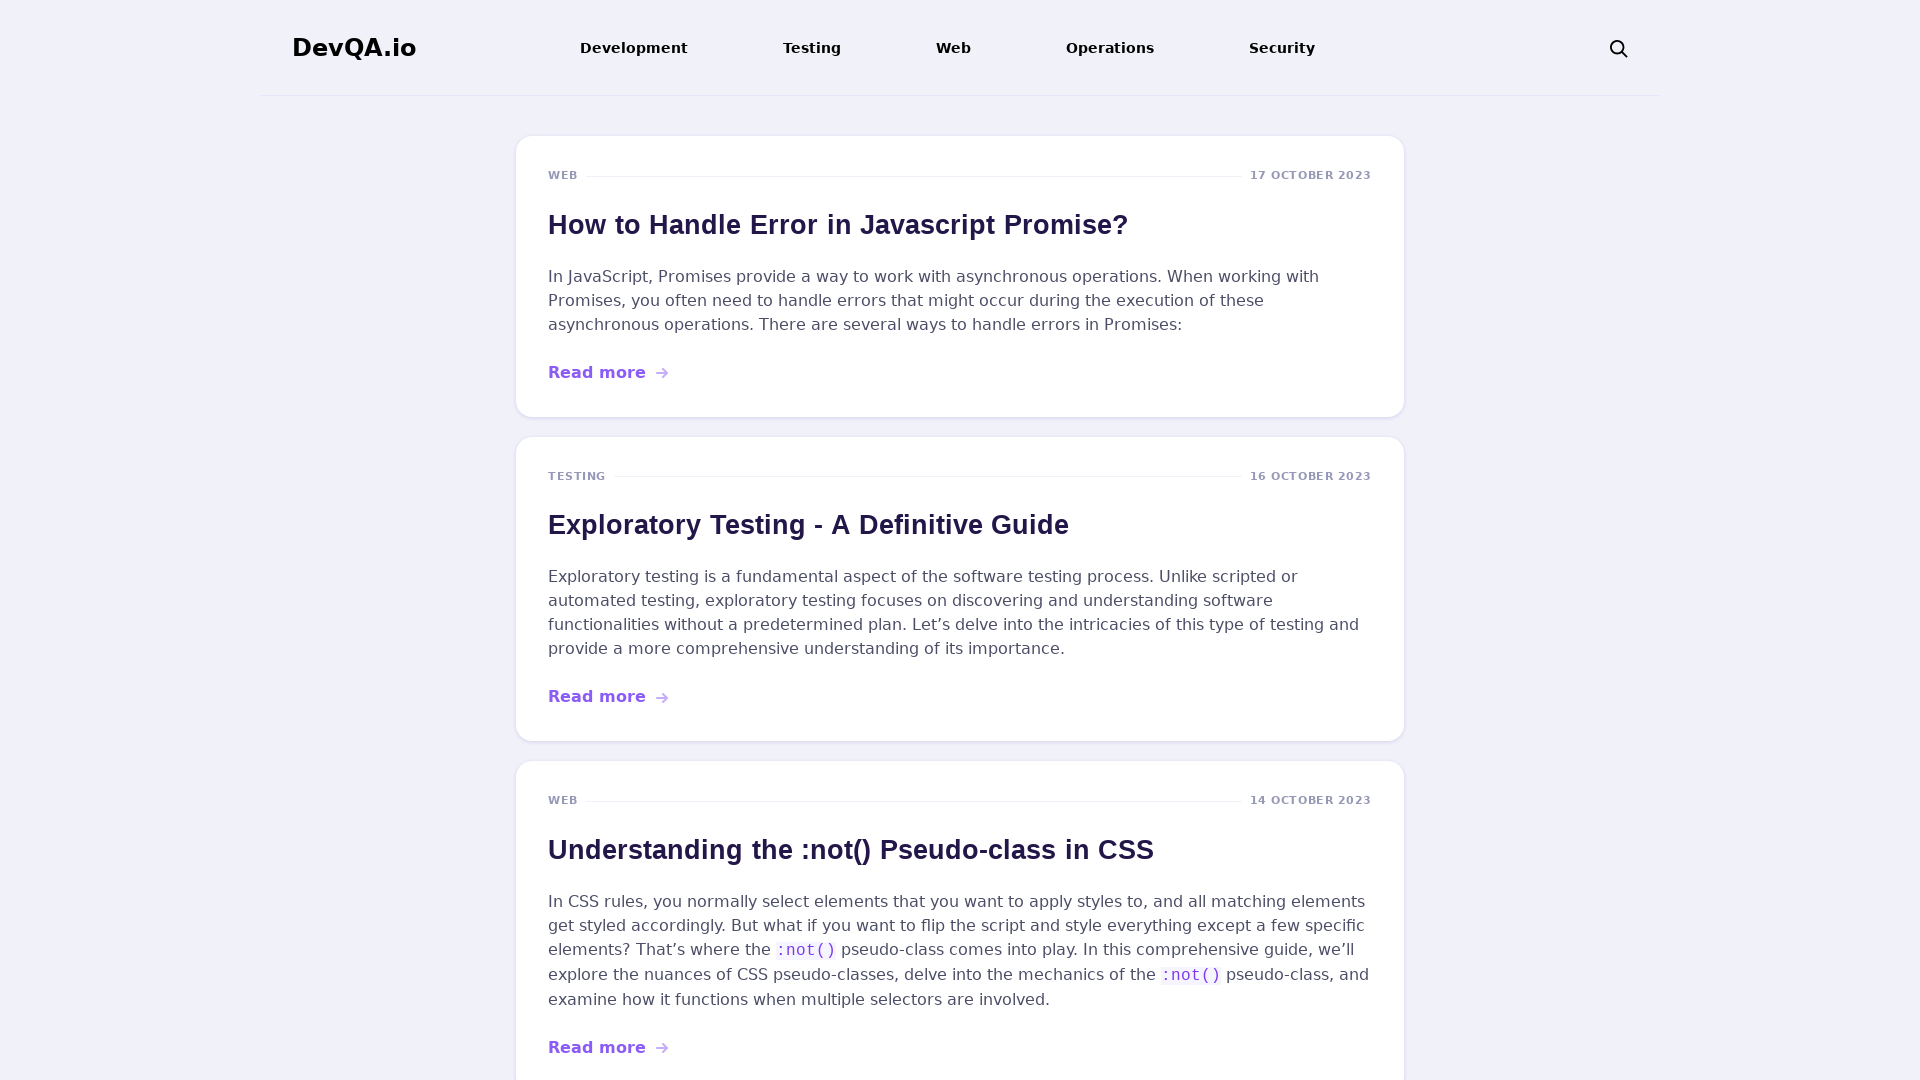

Waited for DOM content to fully load
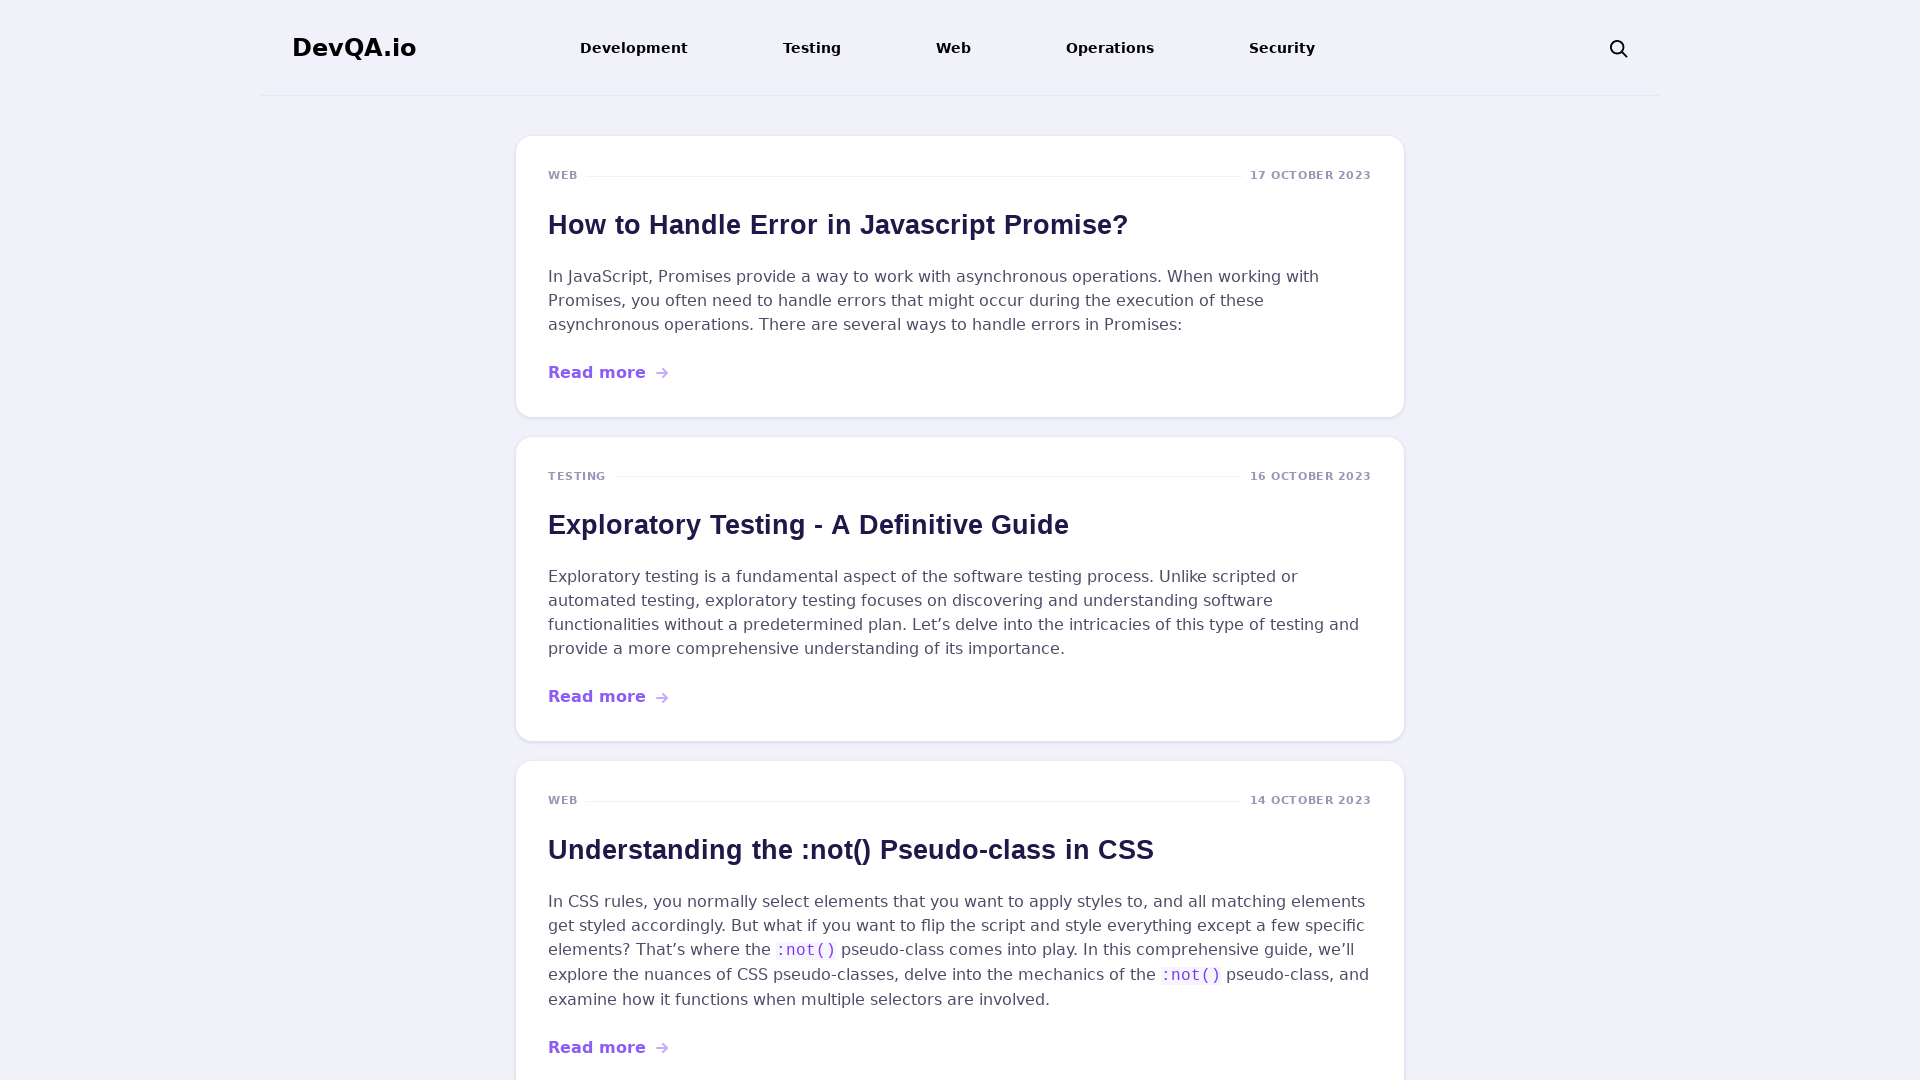

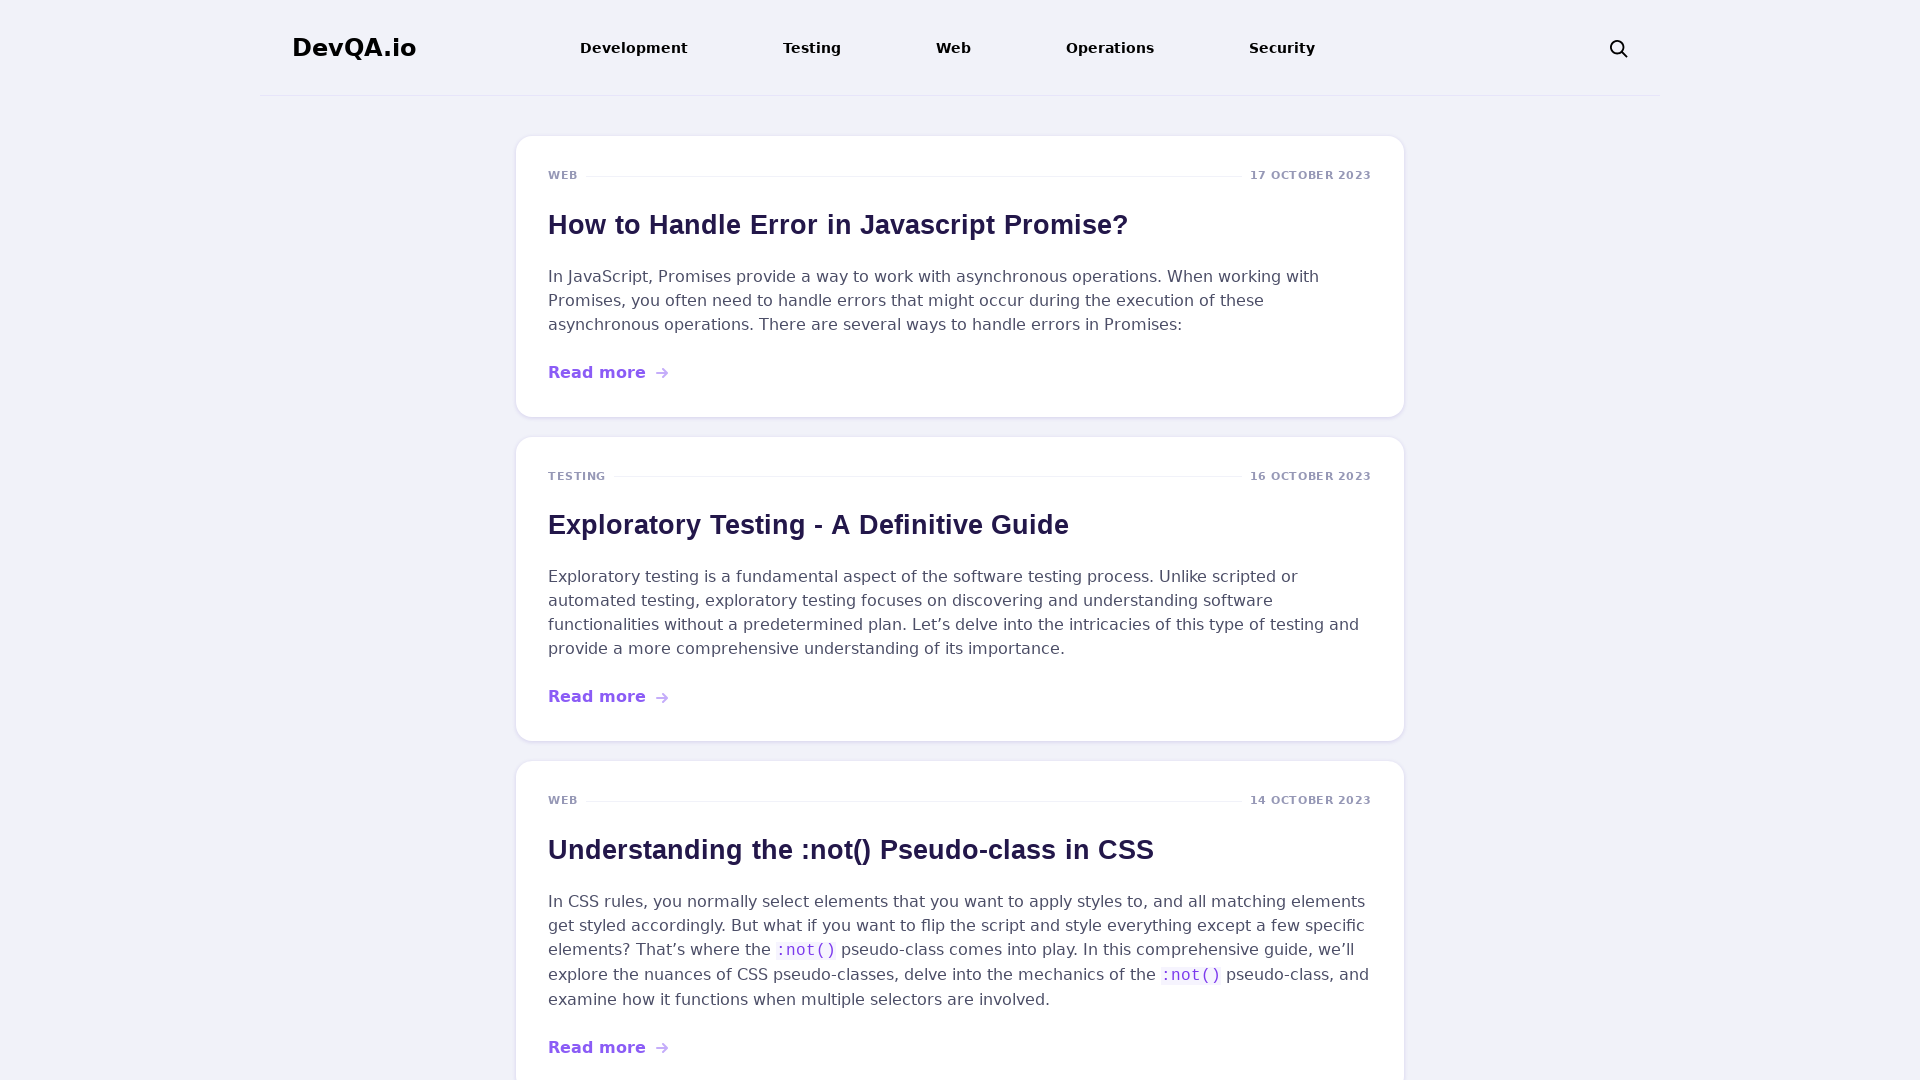